Tests multiple browser interactions on the-internet.herokuapp.com including right-click context menu, drag and drop functionality, dropdown selection, modal handling, and multiple window handling.

Starting URL: https://the-internet.herokuapp.com/

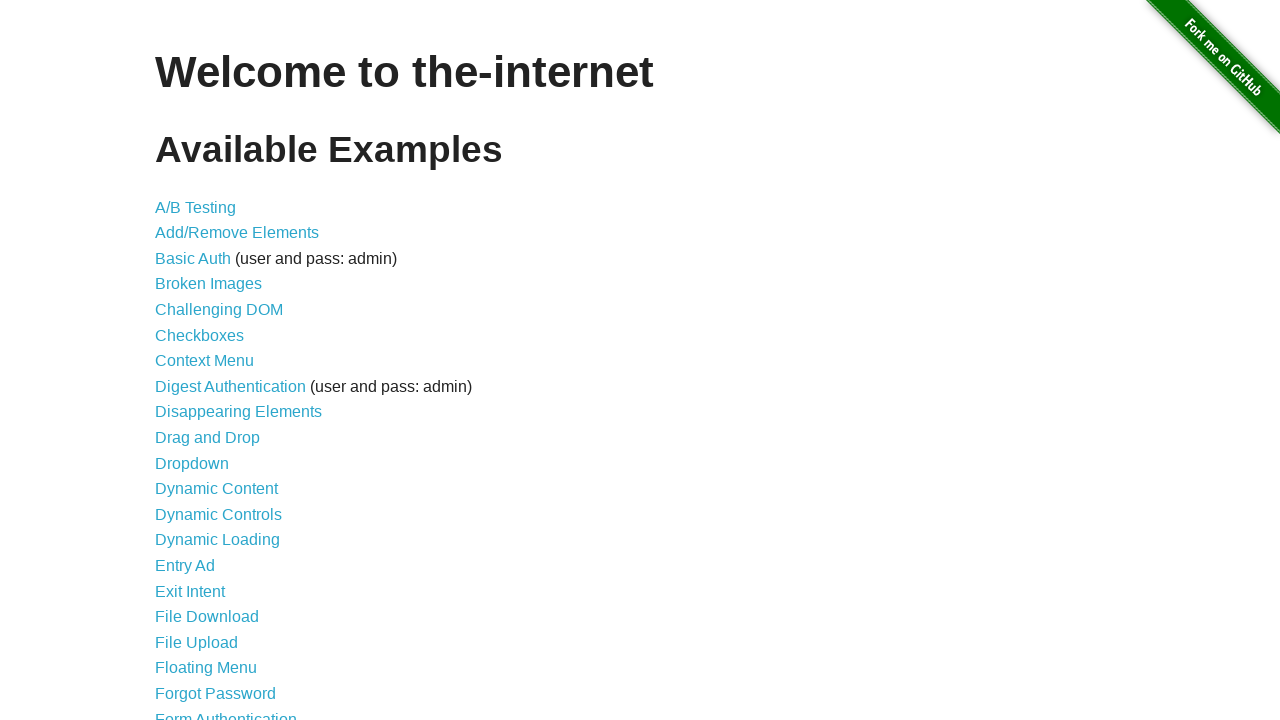

Clicked on context menu link at (204, 361) on a[href='/context_menu']
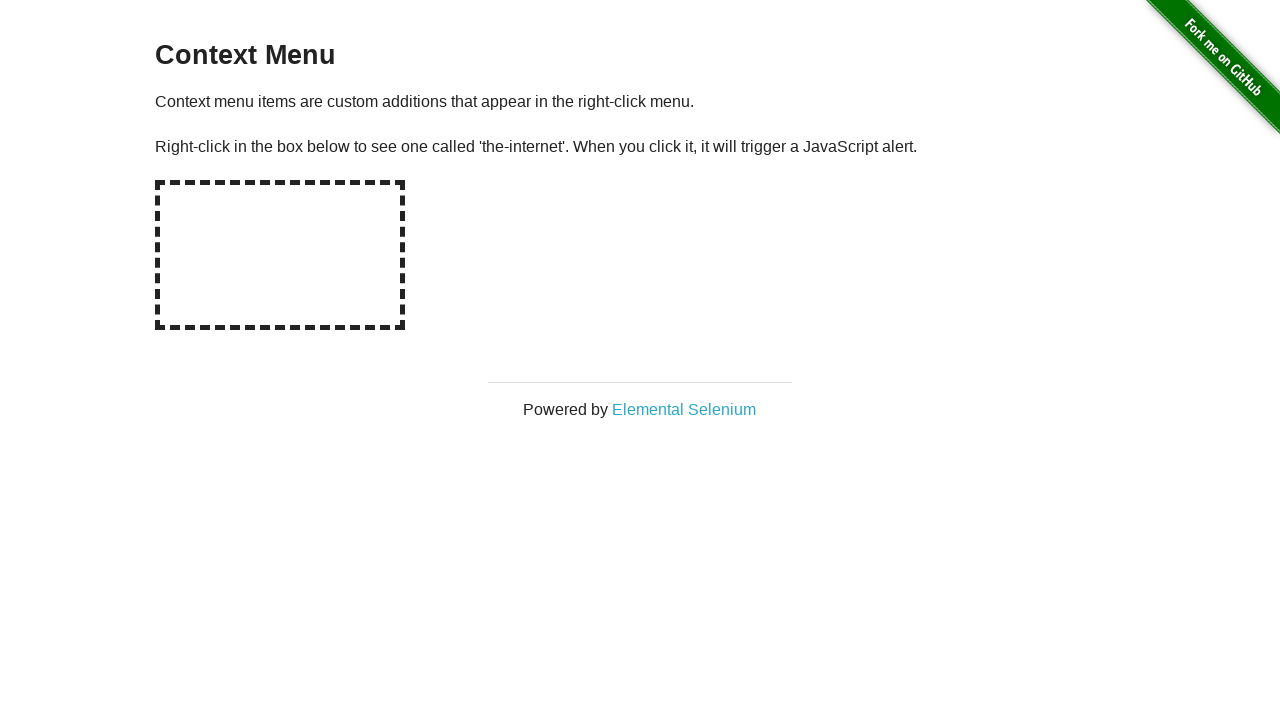

Right-clicked on hot-spot element at (280, 255) on #hot-spot
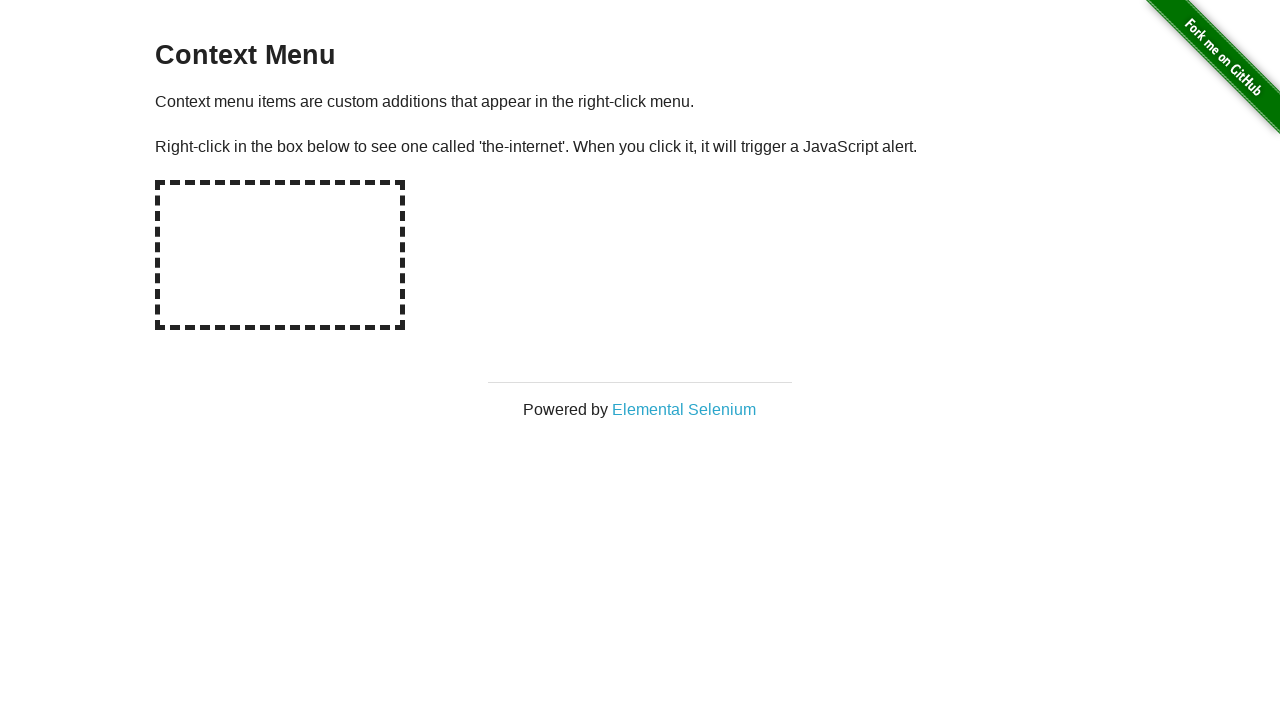

Set up dialog handler to accept alerts
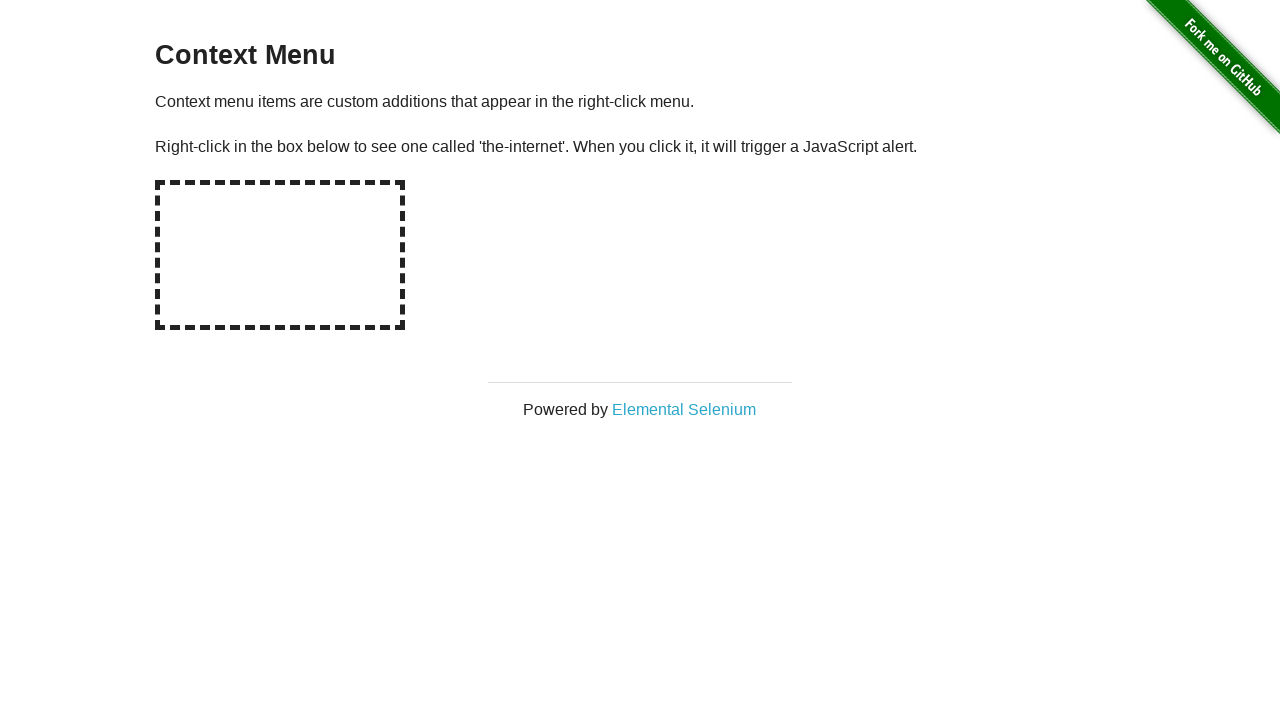

Waited for dialog handling
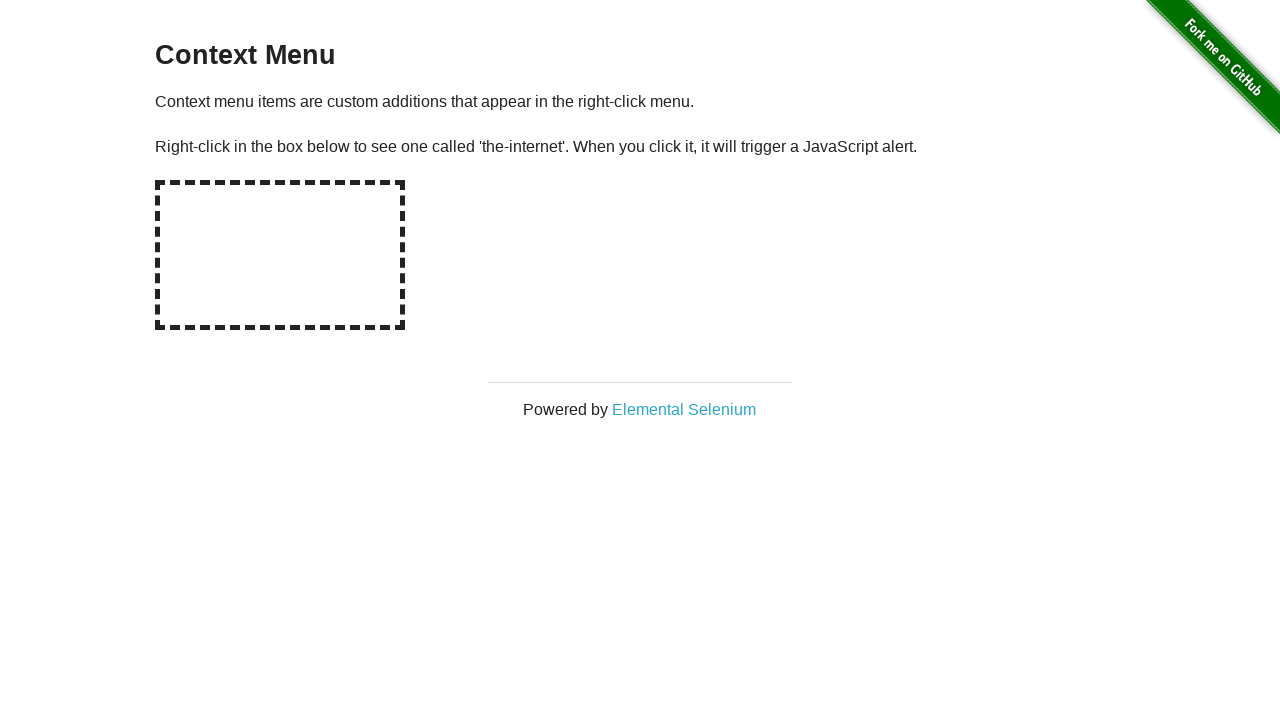

Navigated back from context menu test
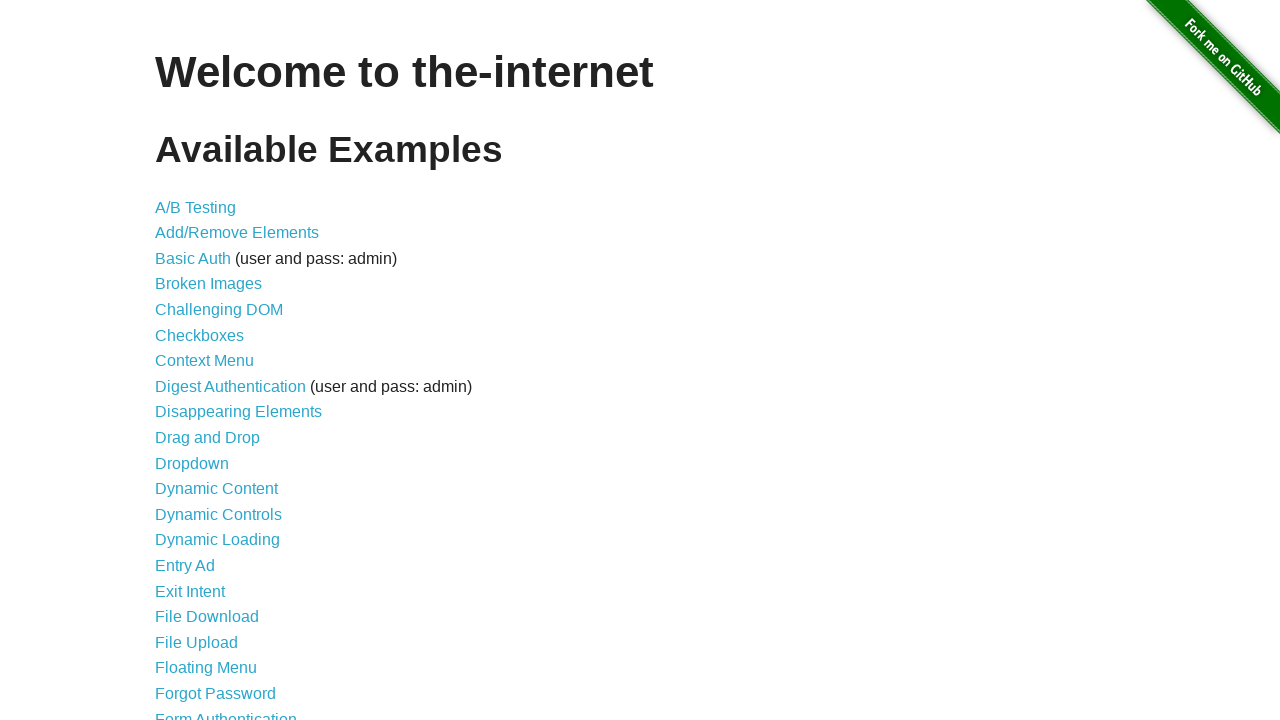

Clicked on drag and drop link at (208, 438) on a[href='/drag_and_drop']
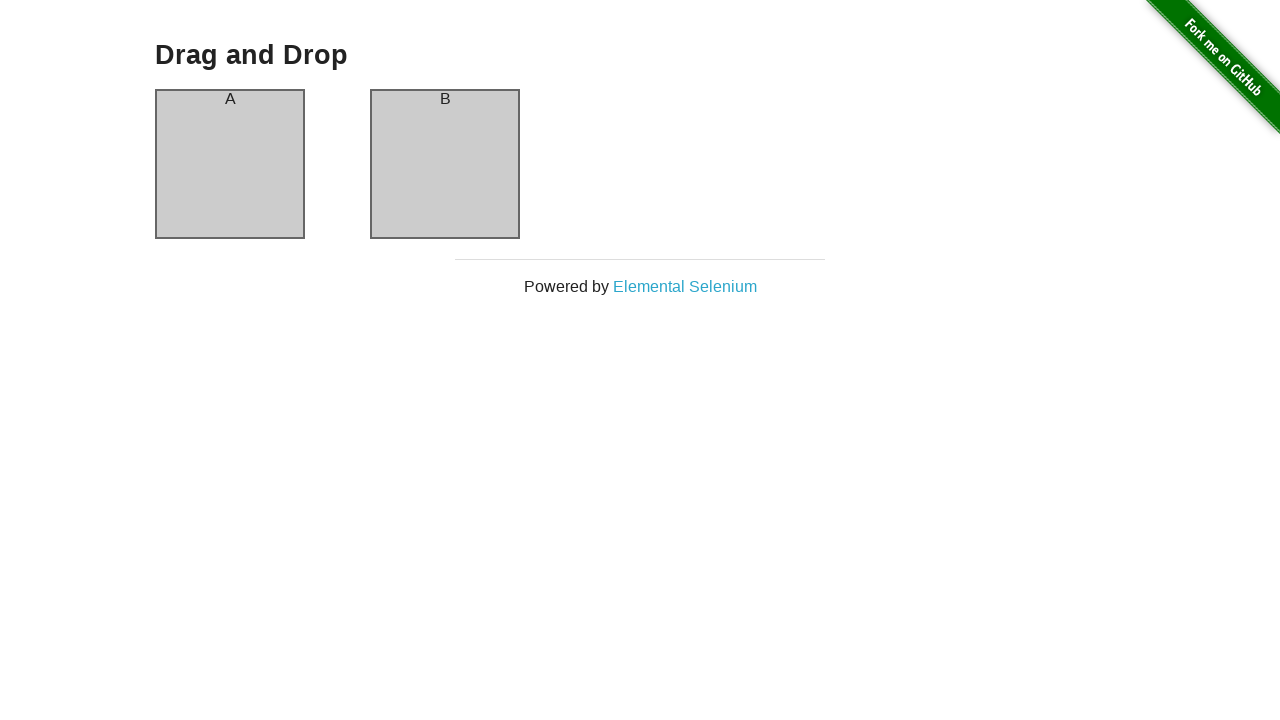

Dragged column A to column B at (445, 164)
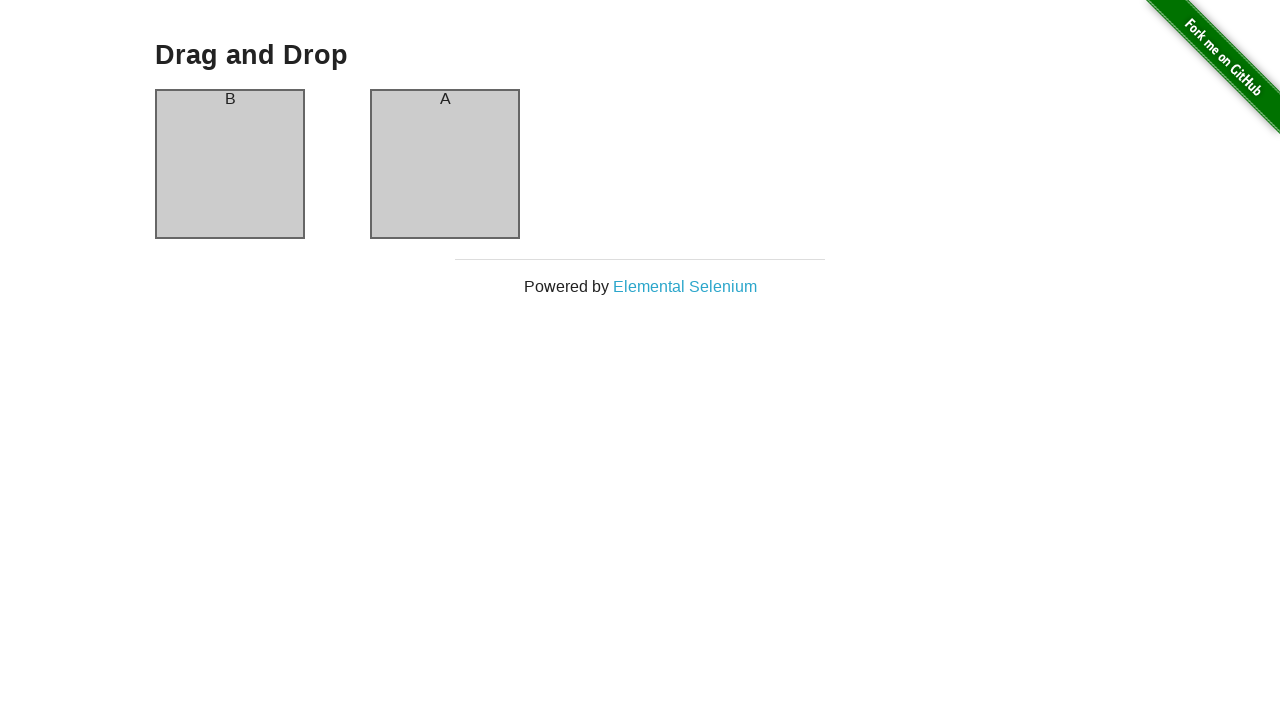

Navigated back from drag and drop test
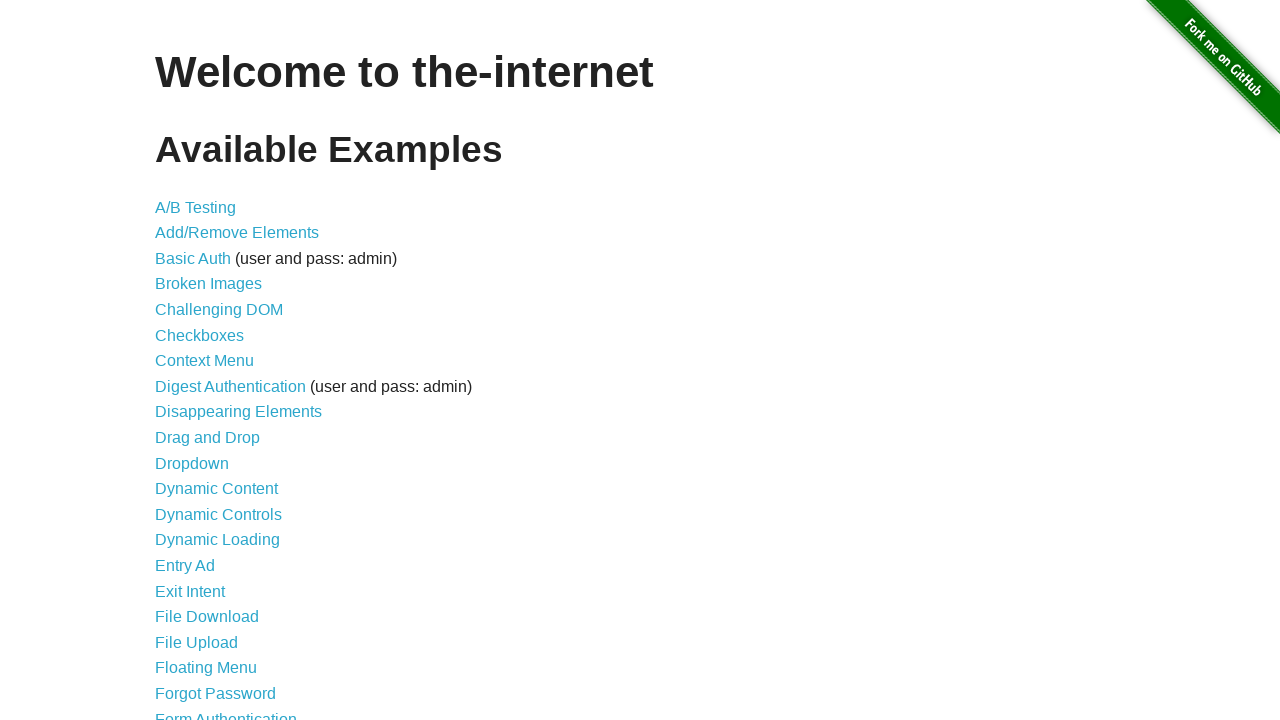

Clicked on dropdown link at (192, 463) on a[href='/dropdown']
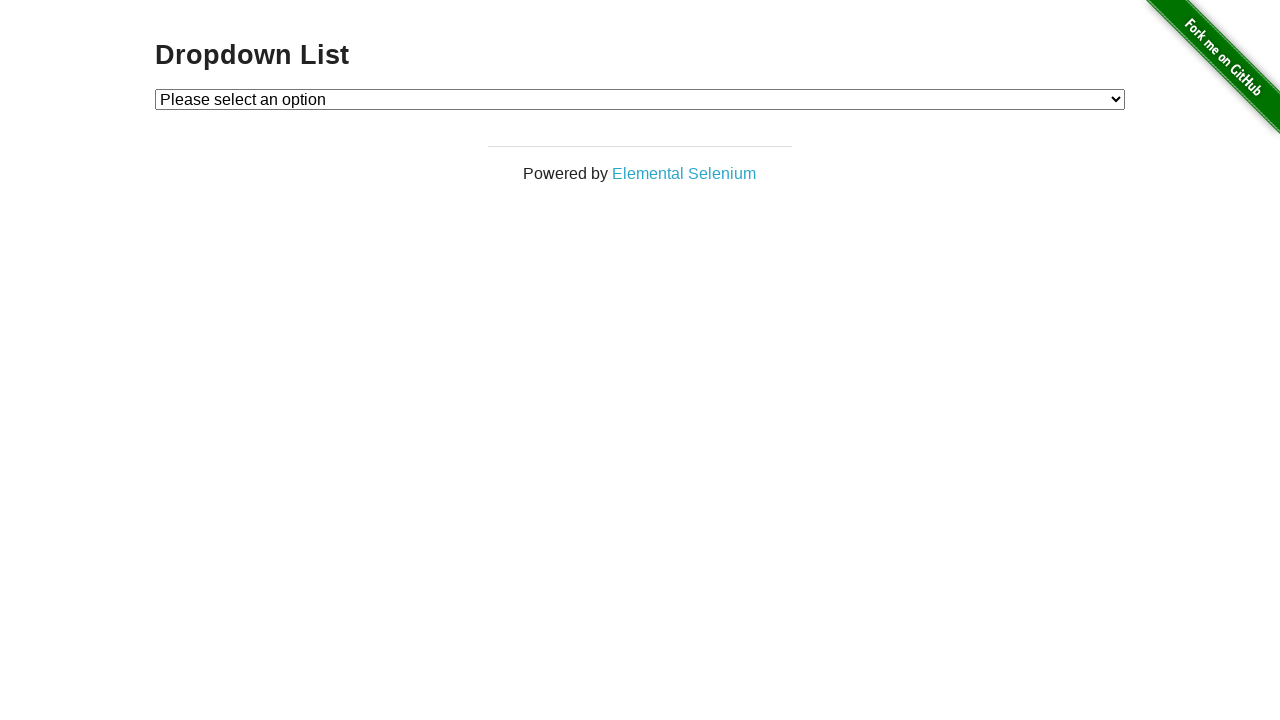

Selected 'Option 1' from dropdown on #dropdown
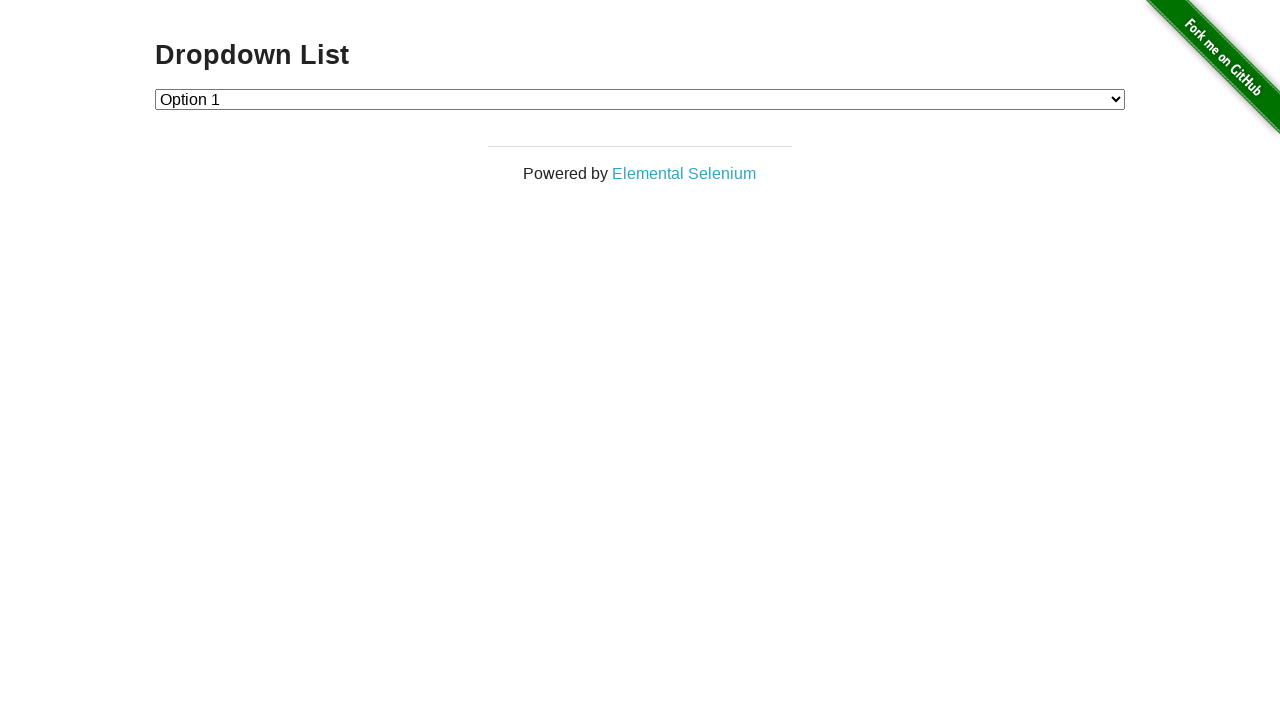

Navigated back from dropdown test
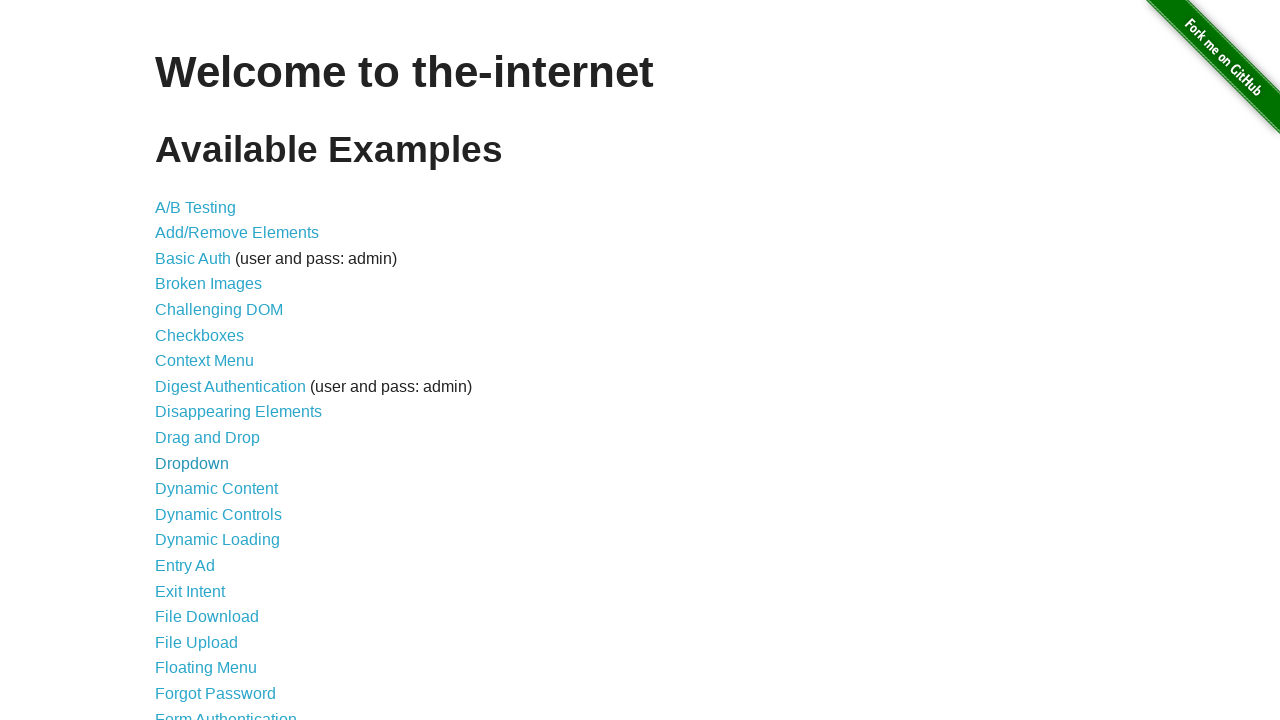

Clicked on entry ad link at (185, 566) on a[href='/entry_ad']
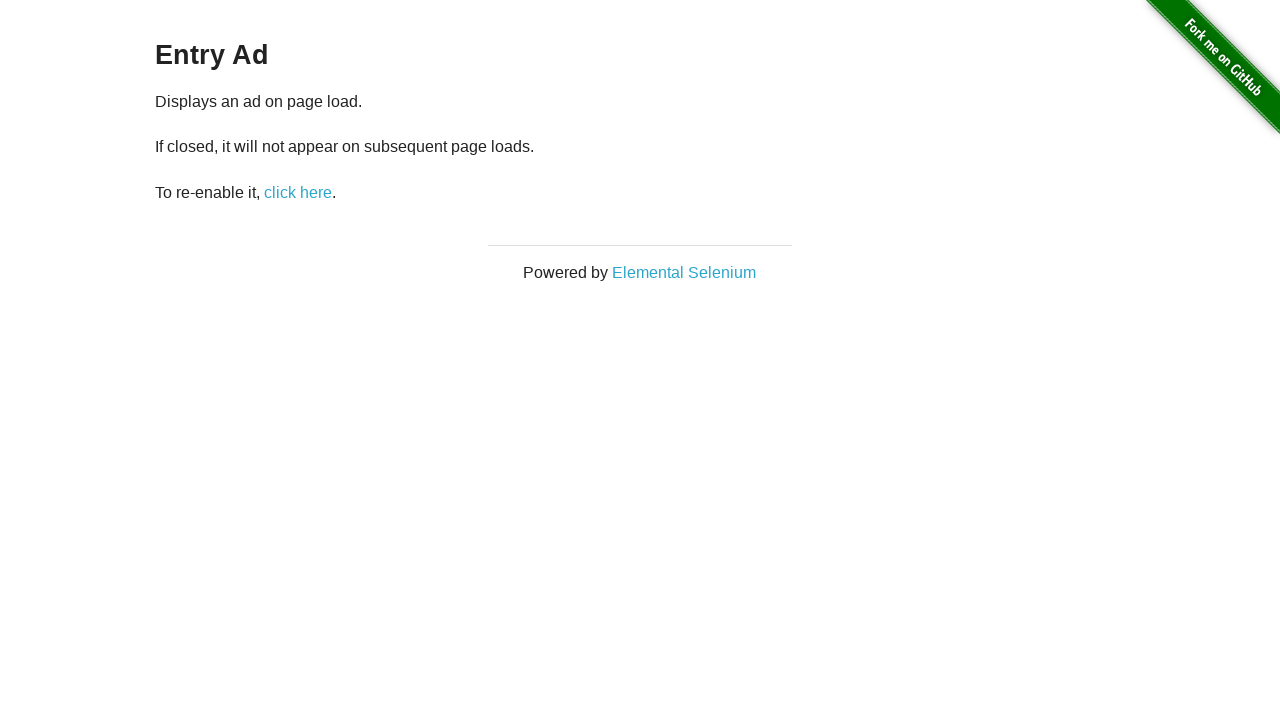

Modal footer element became visible
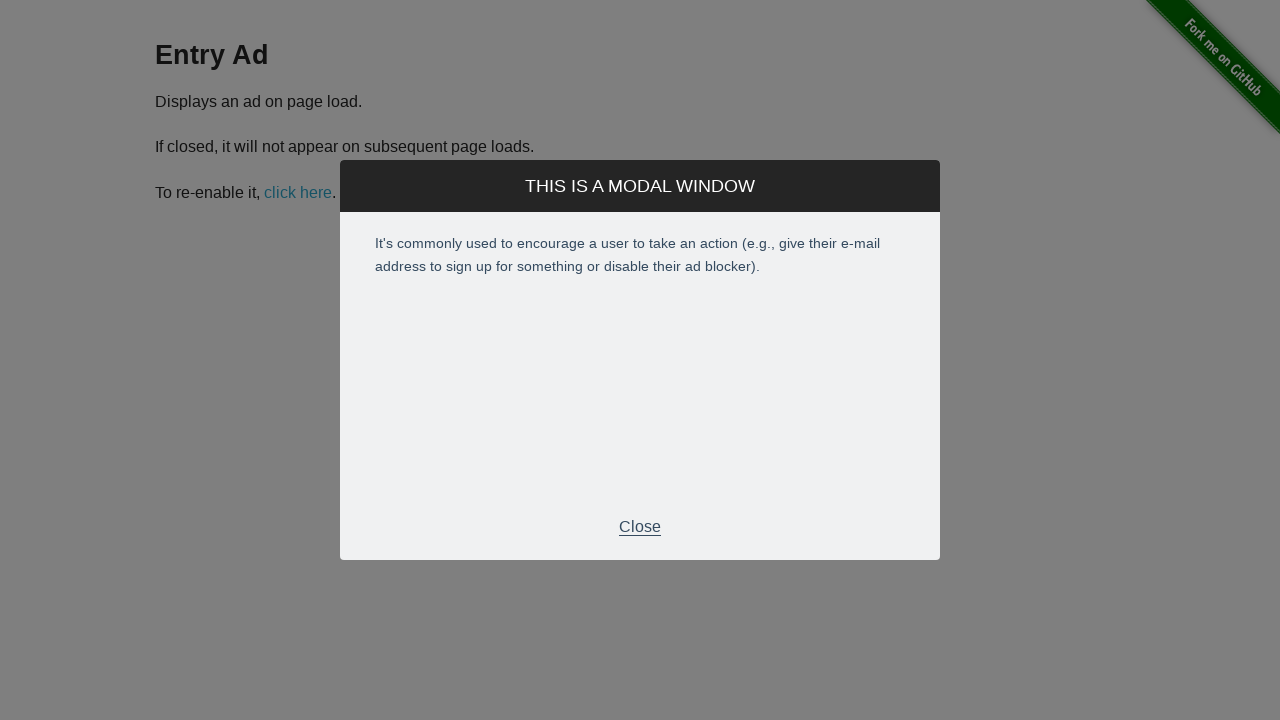

Clicked close button on modal at (640, 527) on div.modal-footer p
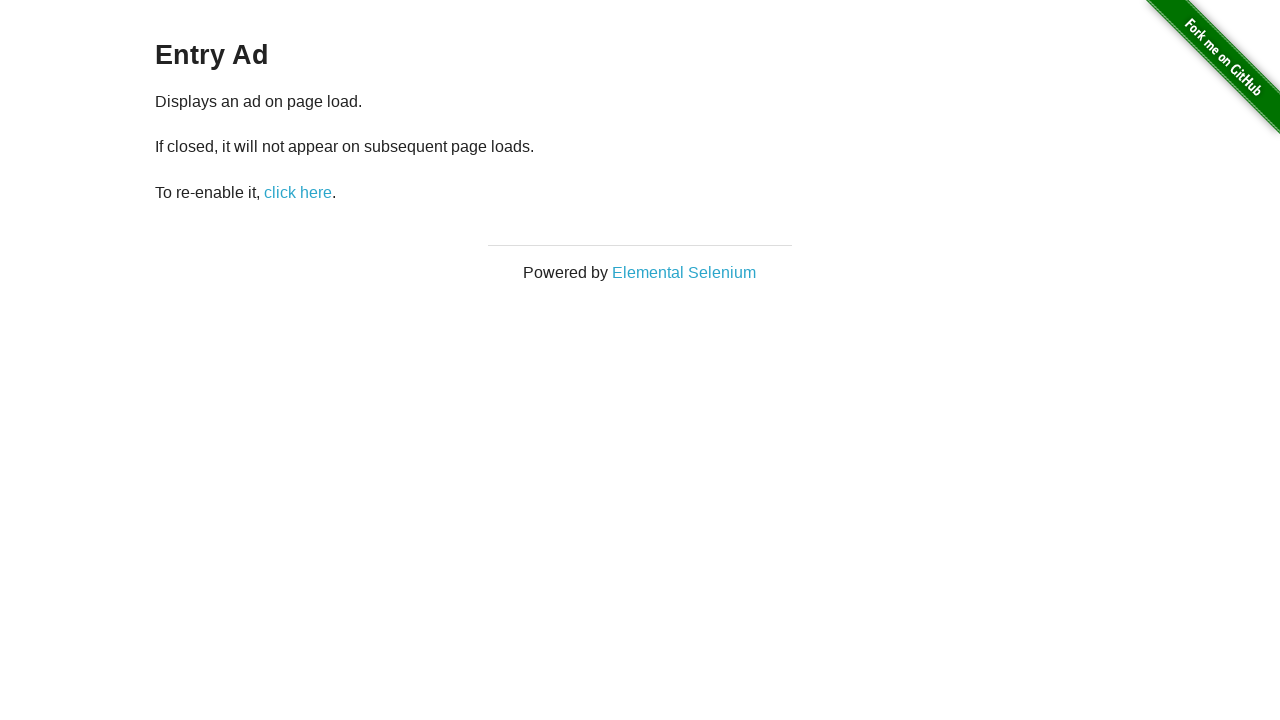

Navigated back from entry ad modal test
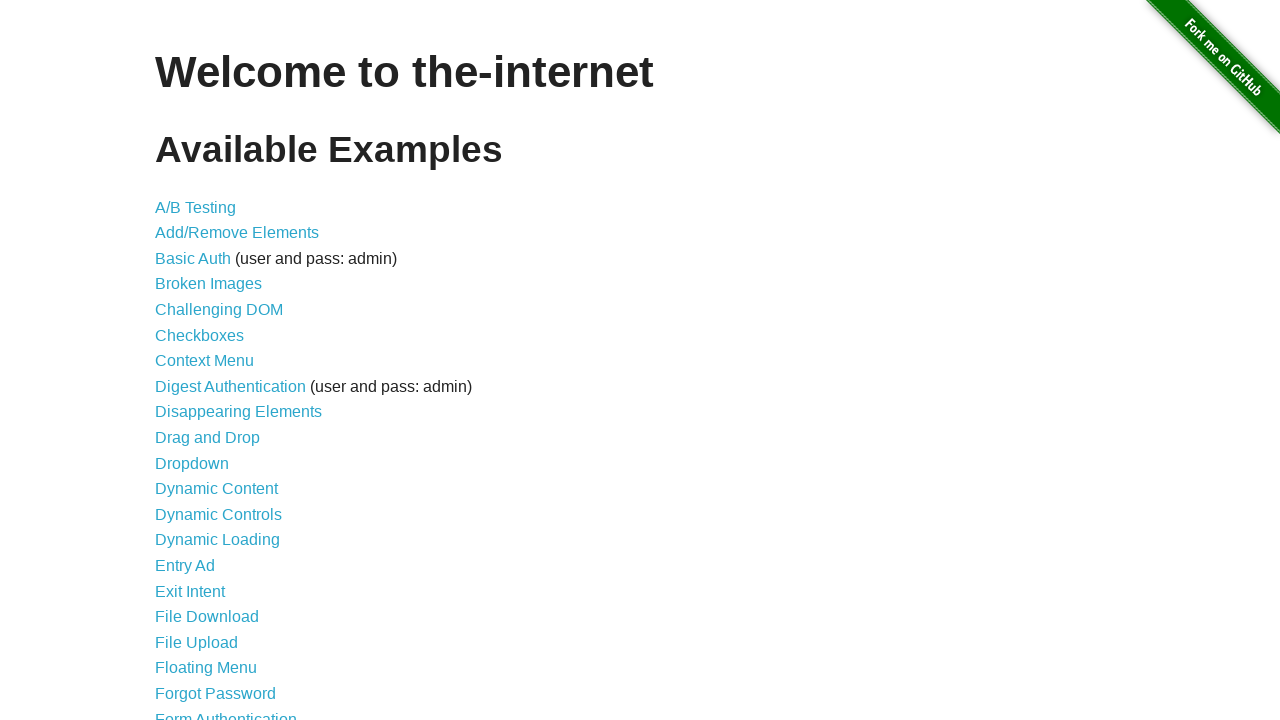

Clicked on windows link at (218, 369) on a[href='/windows']
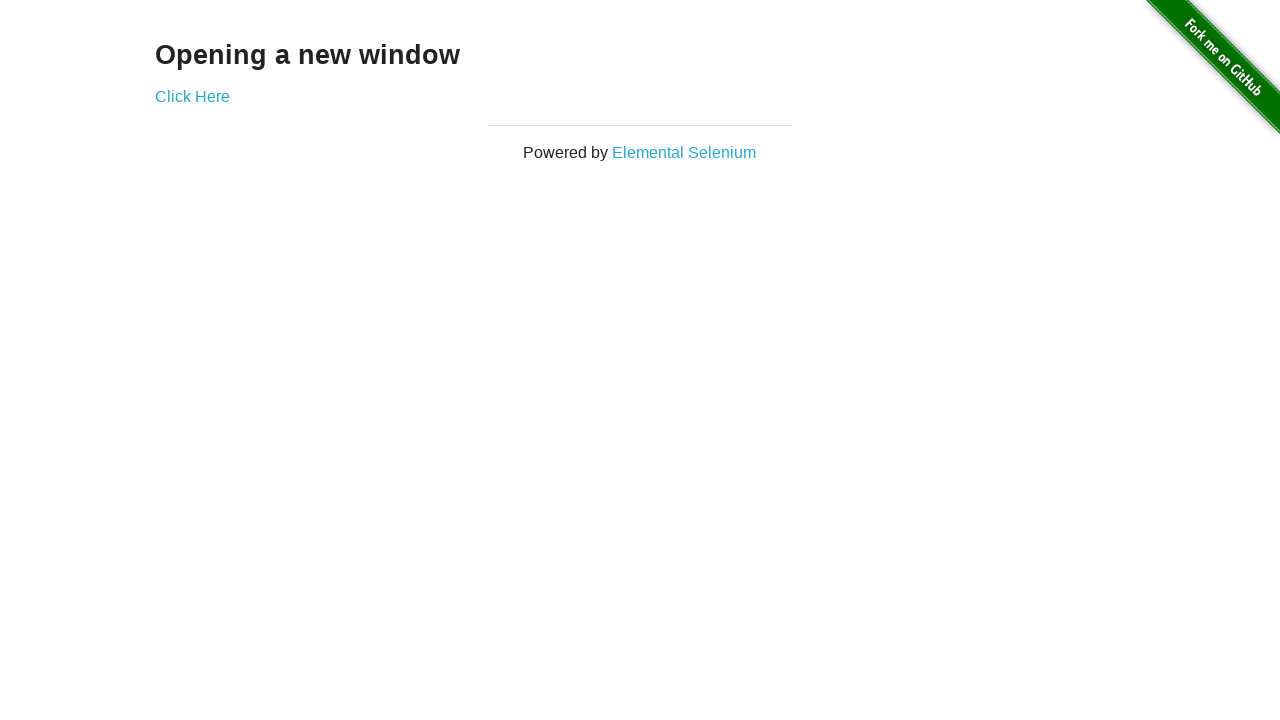

Clicked link to open new window at (192, 96) on a[href='/windows/new']
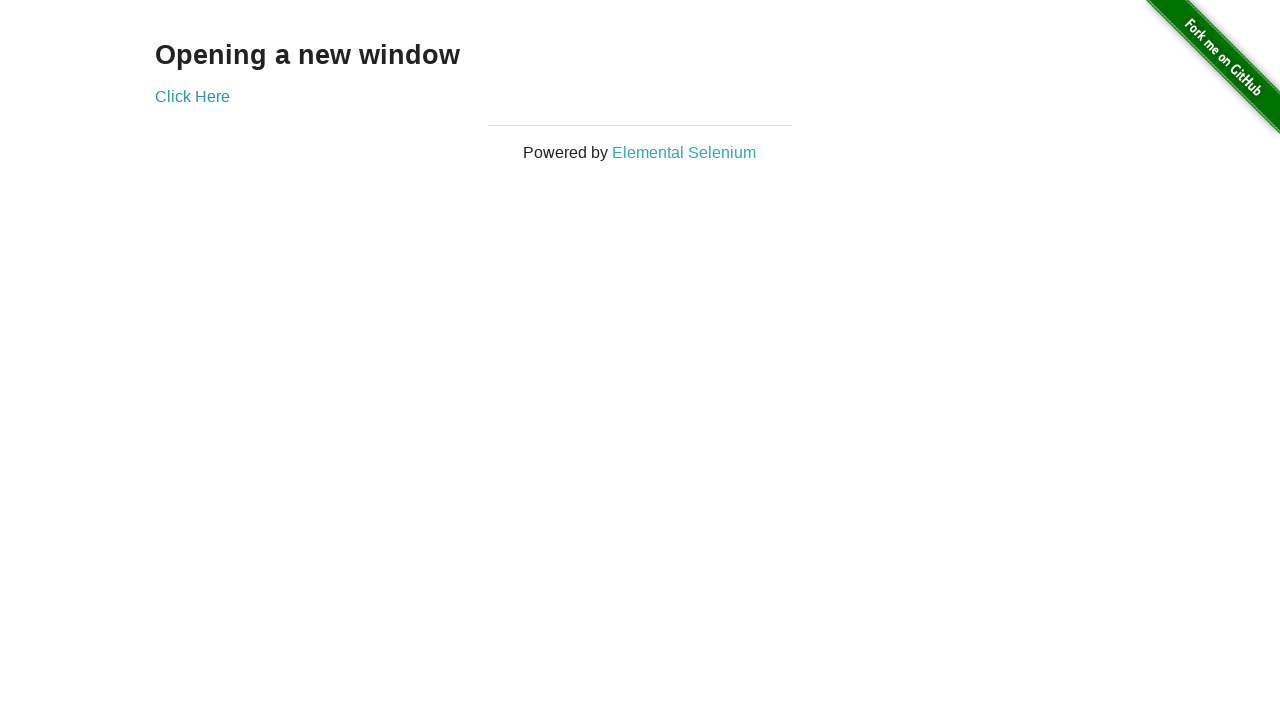

New window loaded and is ready
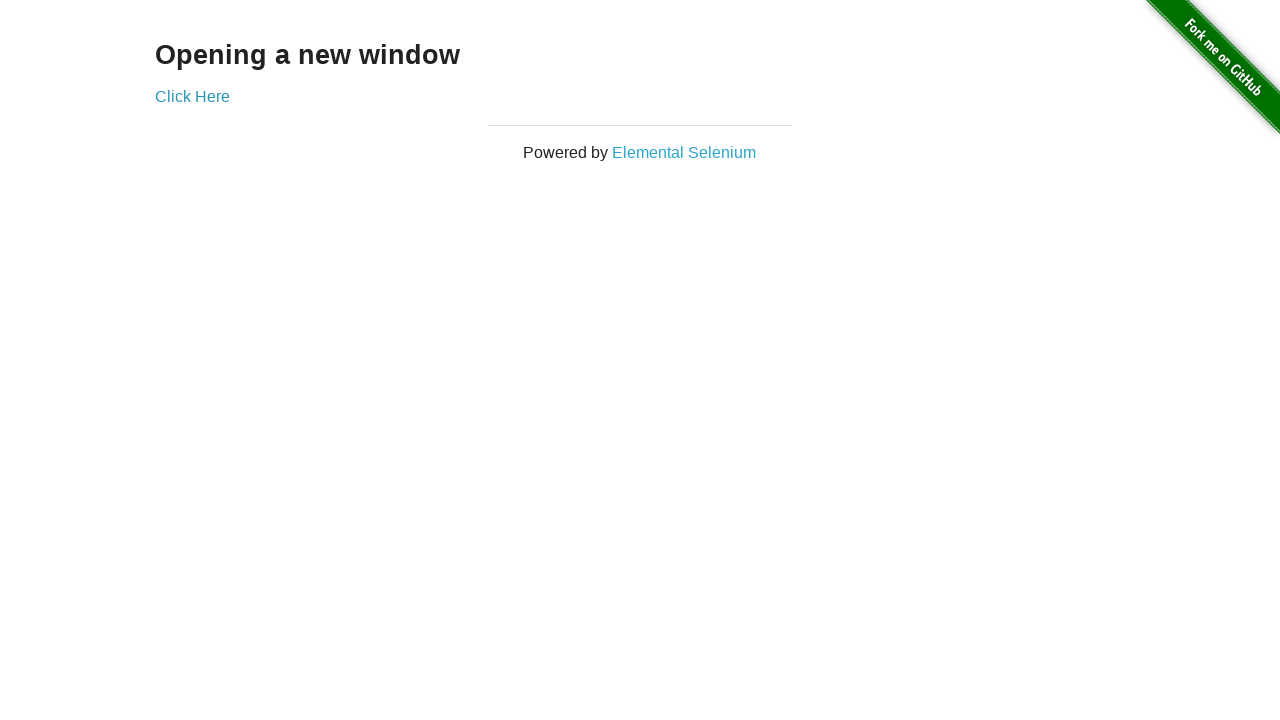

Brought original page to front
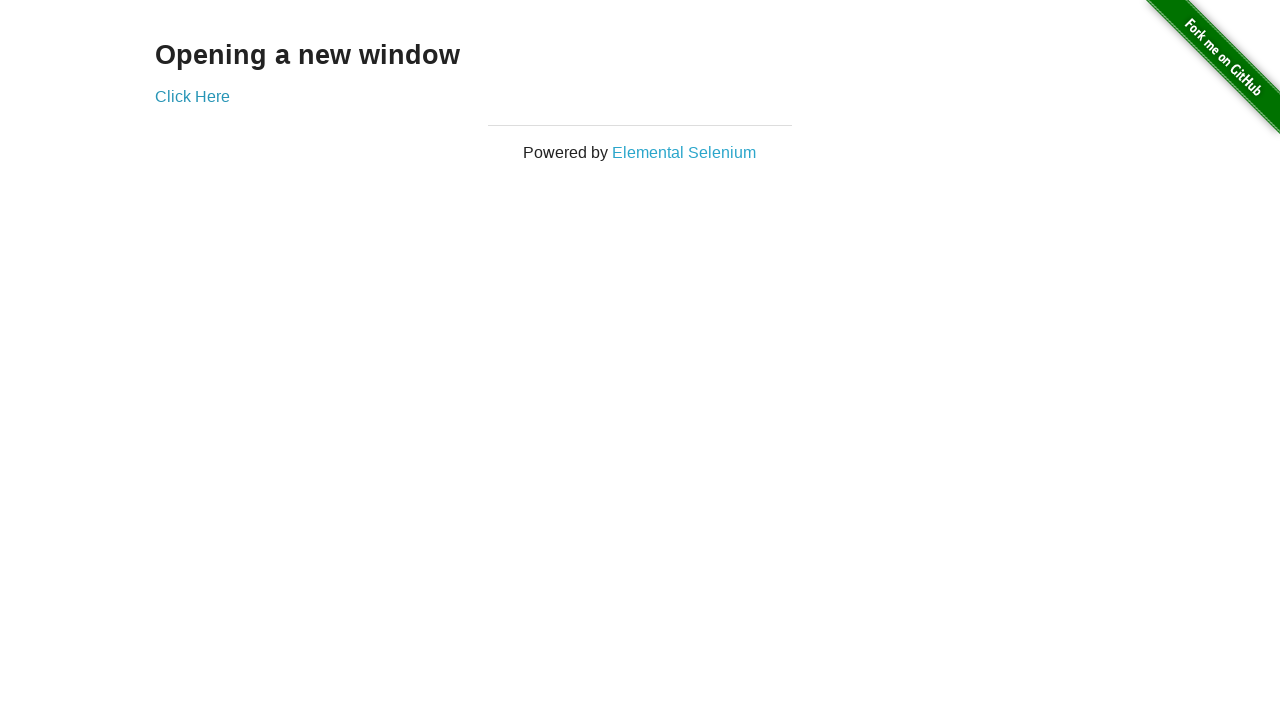

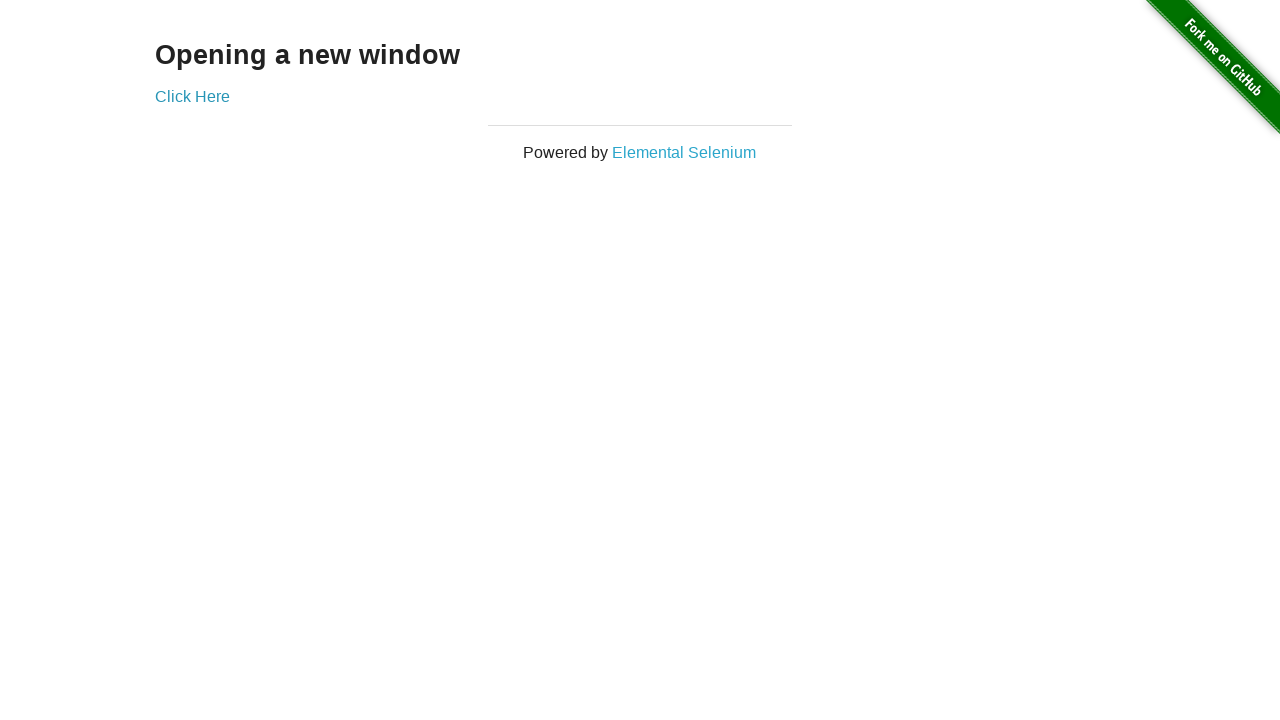